Opens VnExpress news website to verify navigation functionality

Starting URL: http://vnexpress.net

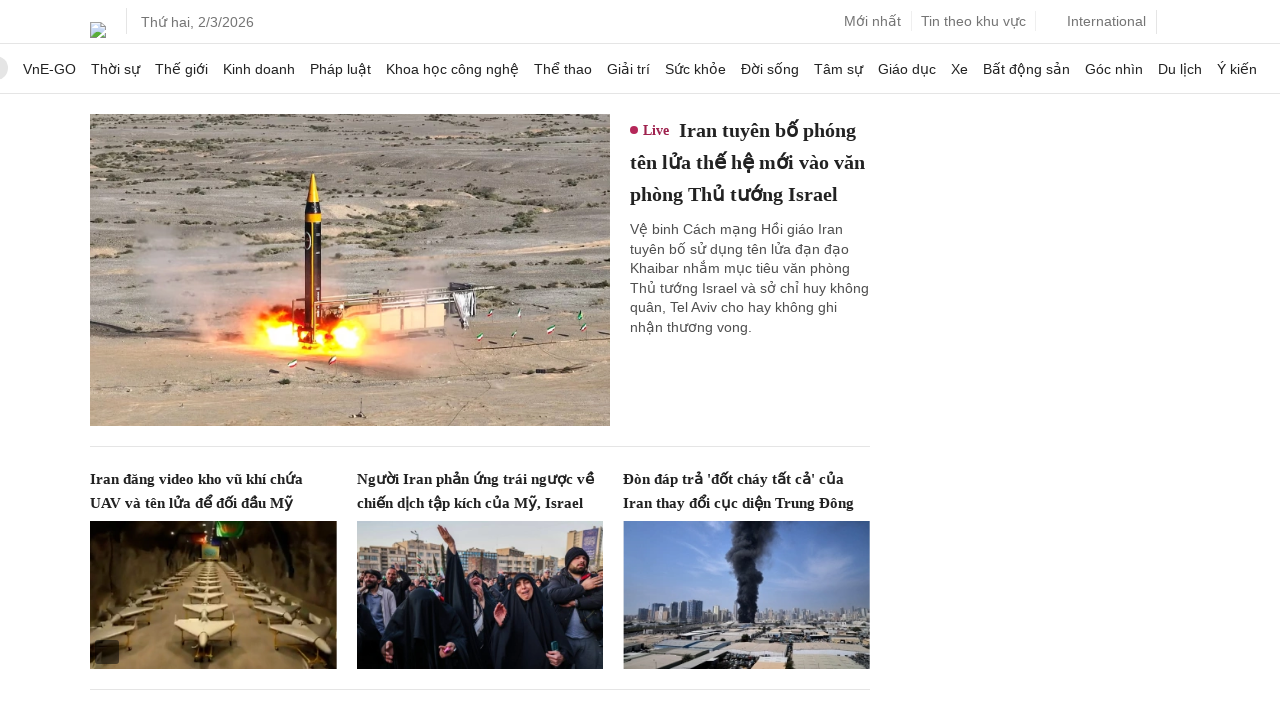

VnExpress page DOM content loaded
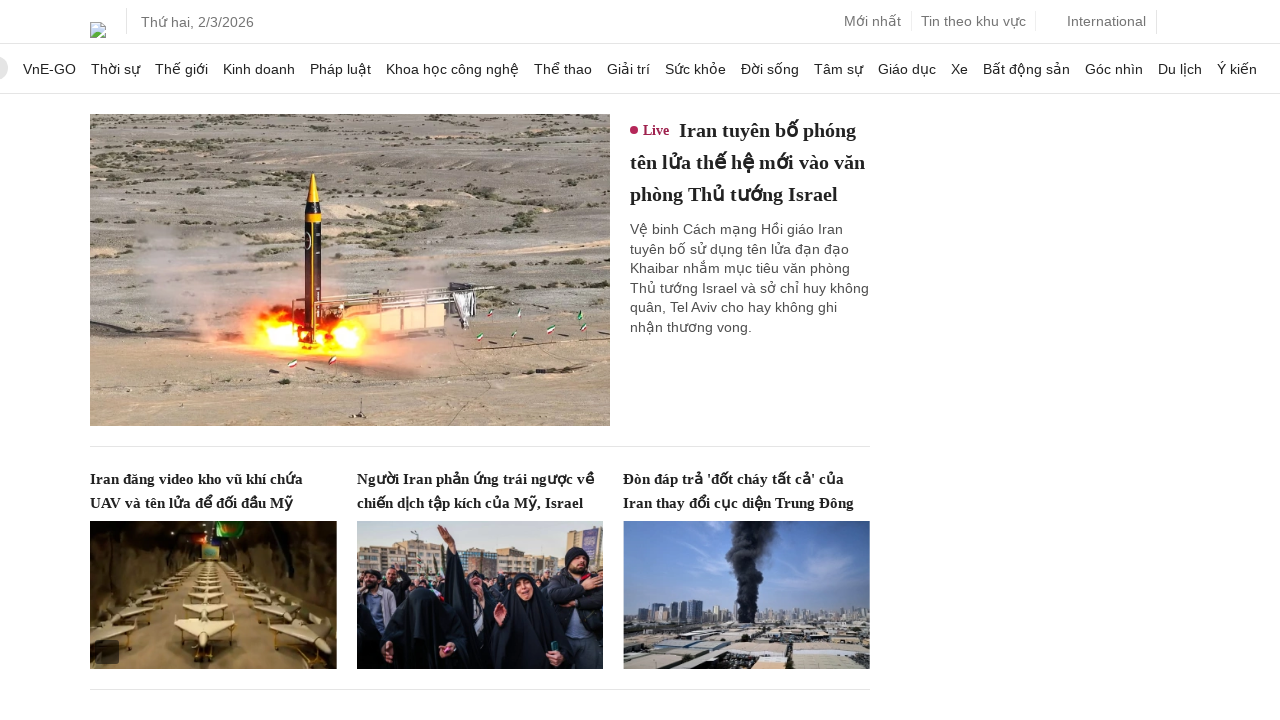

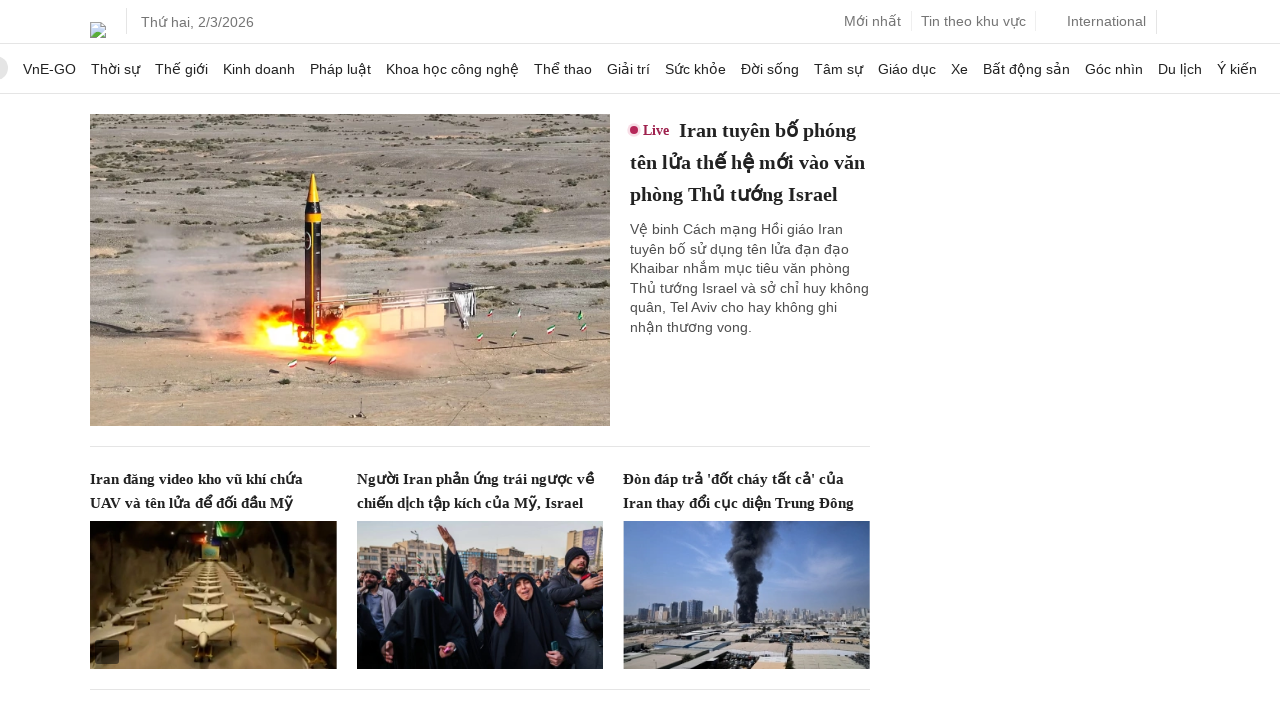